Tests breadcrumb navigation on the Park Operating Dates page by clicking through breadcrumb links and verifying URLs

Starting URL: https://bcparks.ca/

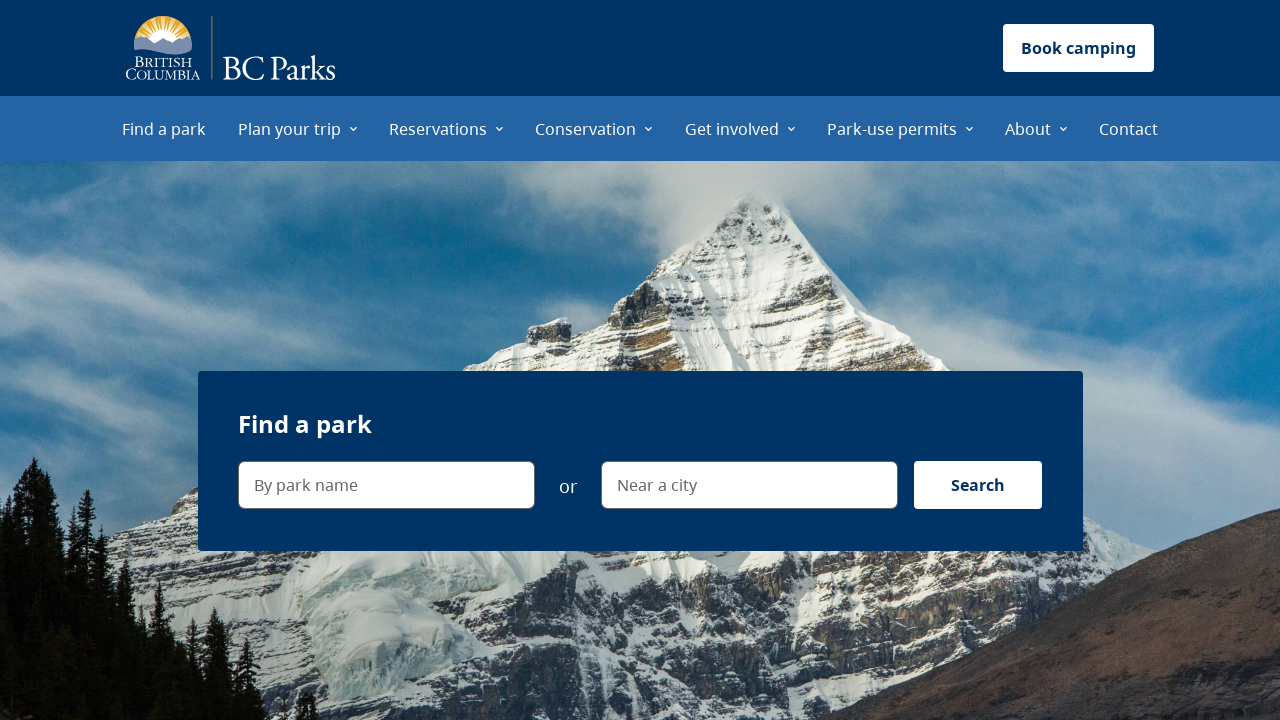

Clicked 'Plan your trip' menu item at (298, 128) on internal:role=menuitem[name="Plan your trip"i]
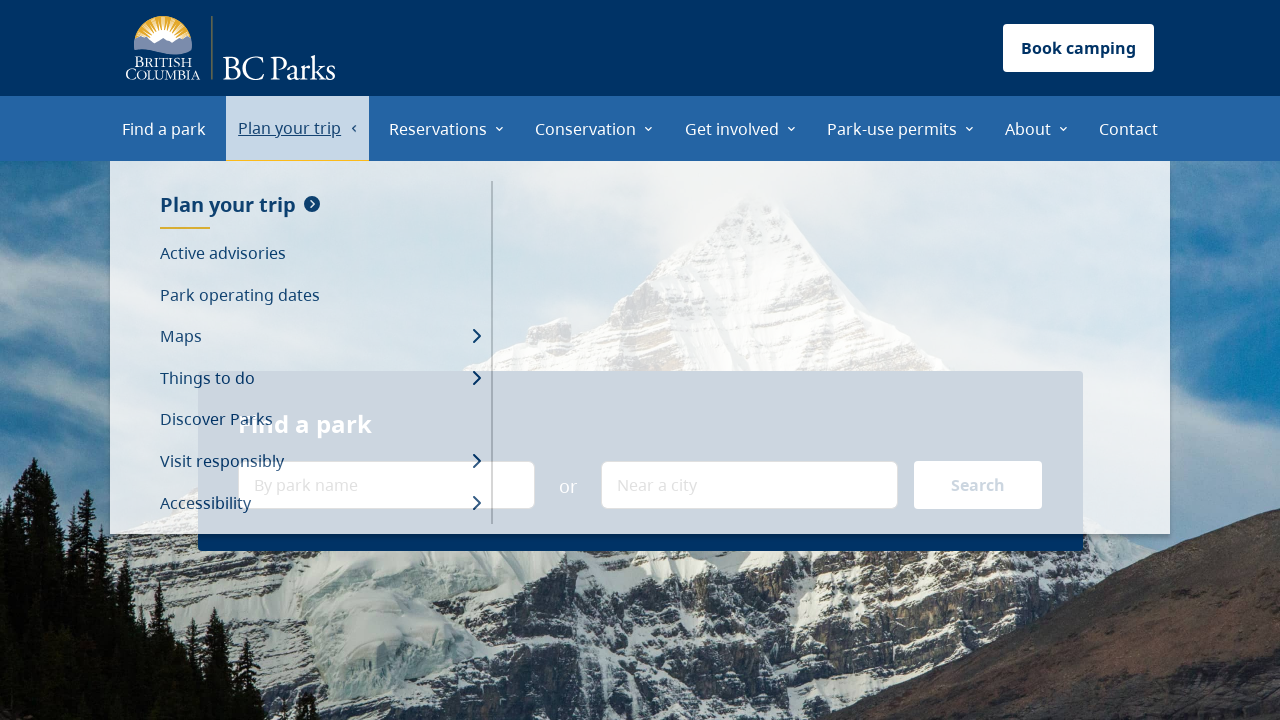

Clicked 'Park operating dates' menu item at (320, 295) on internal:role=menuitem[name="Park operating dates"i]
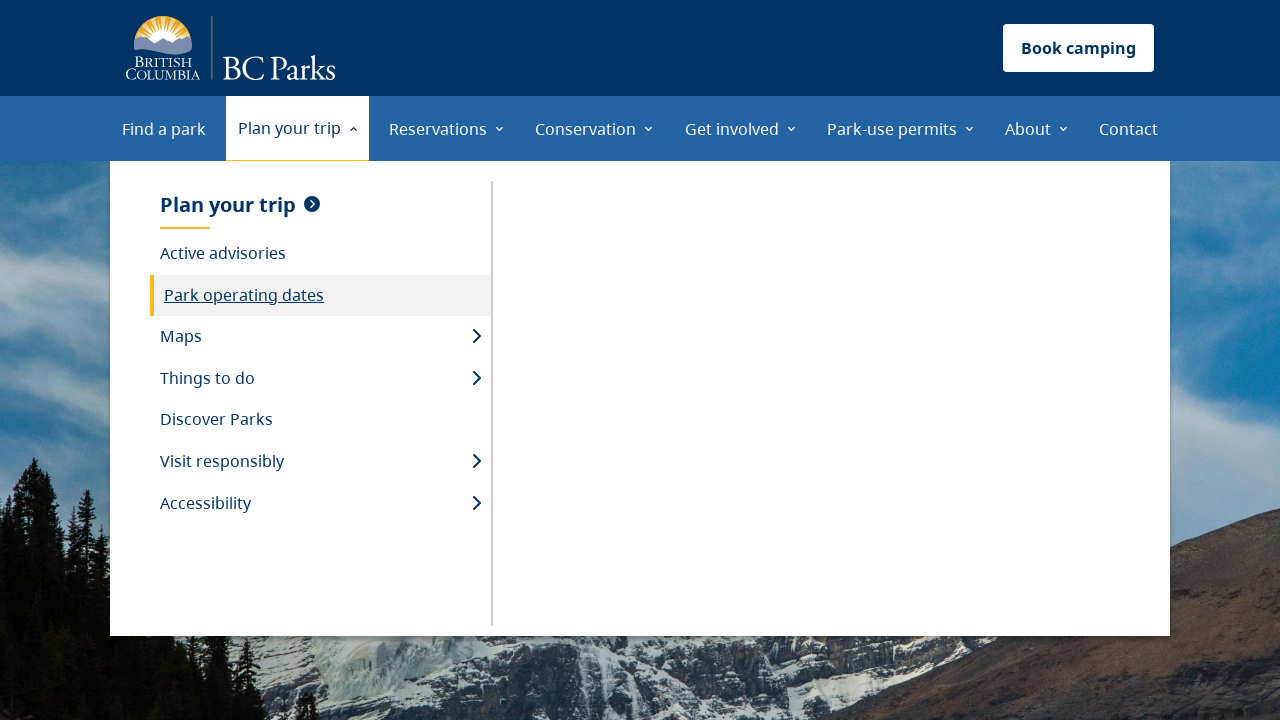

Park operating dates page loaded (networkidle)
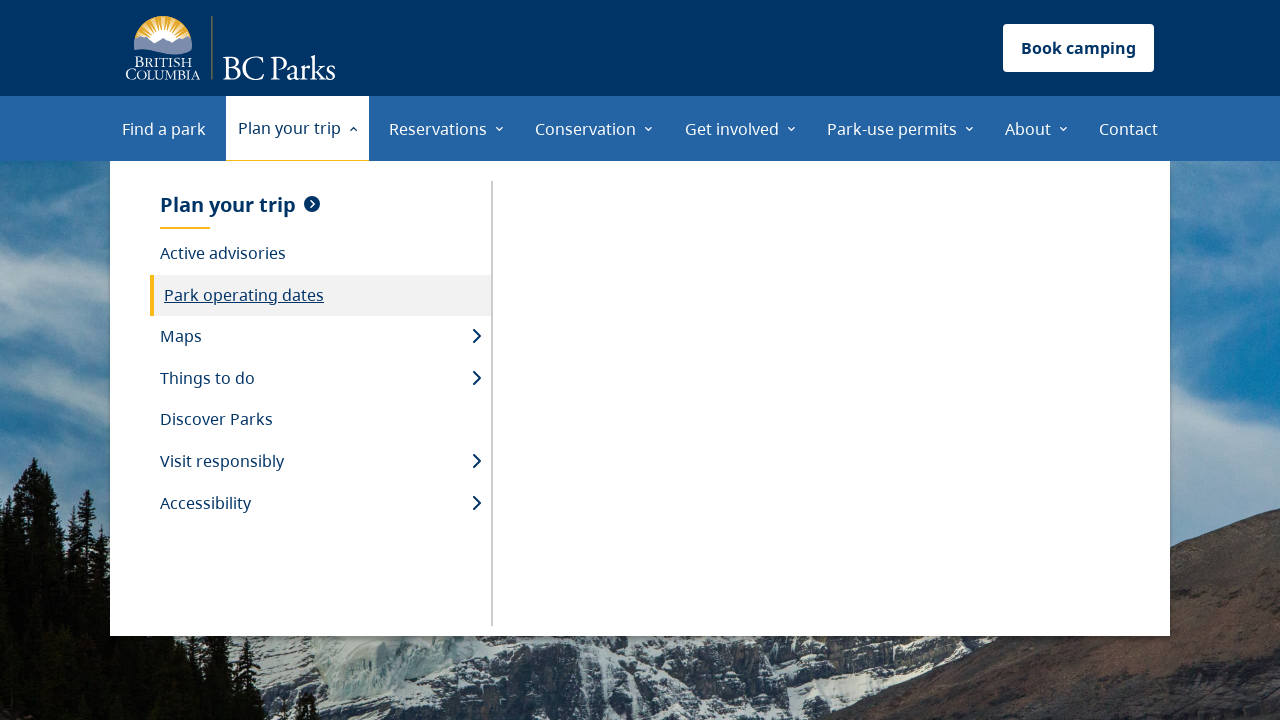

Main content became visible
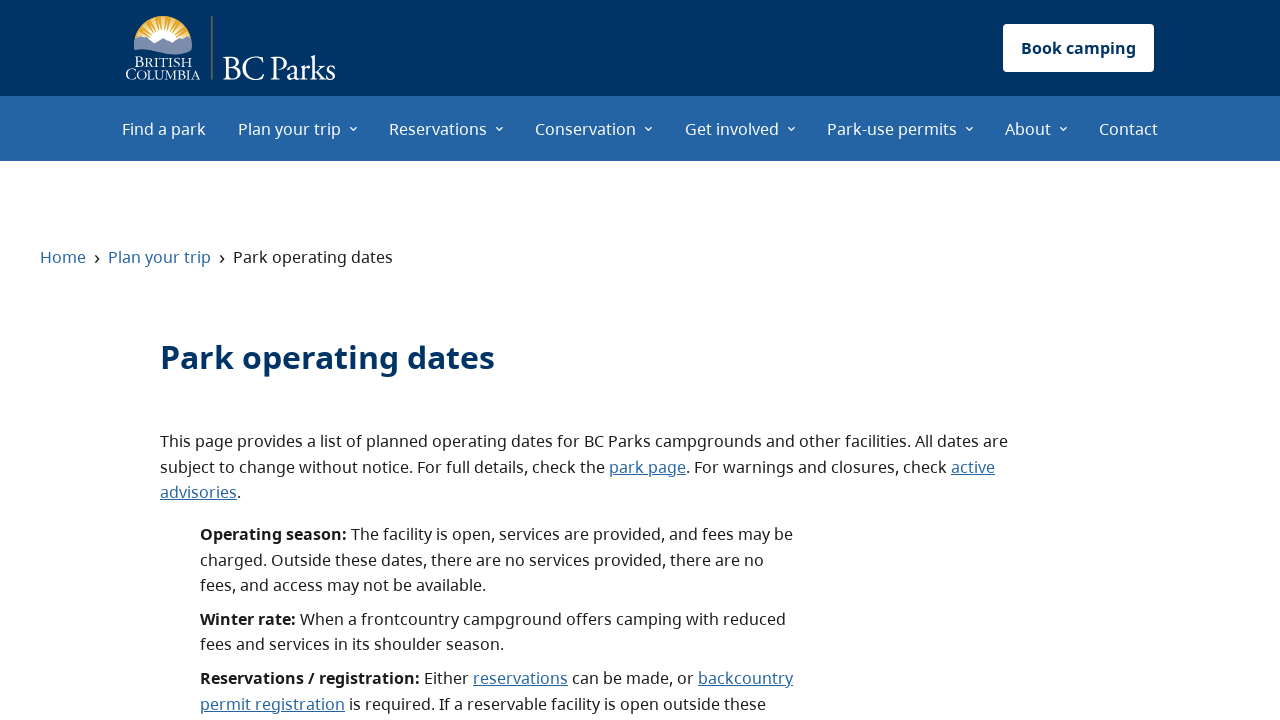

Clicked 'Home' breadcrumb link at (63, 257) on internal:role=link[name="Home"i]
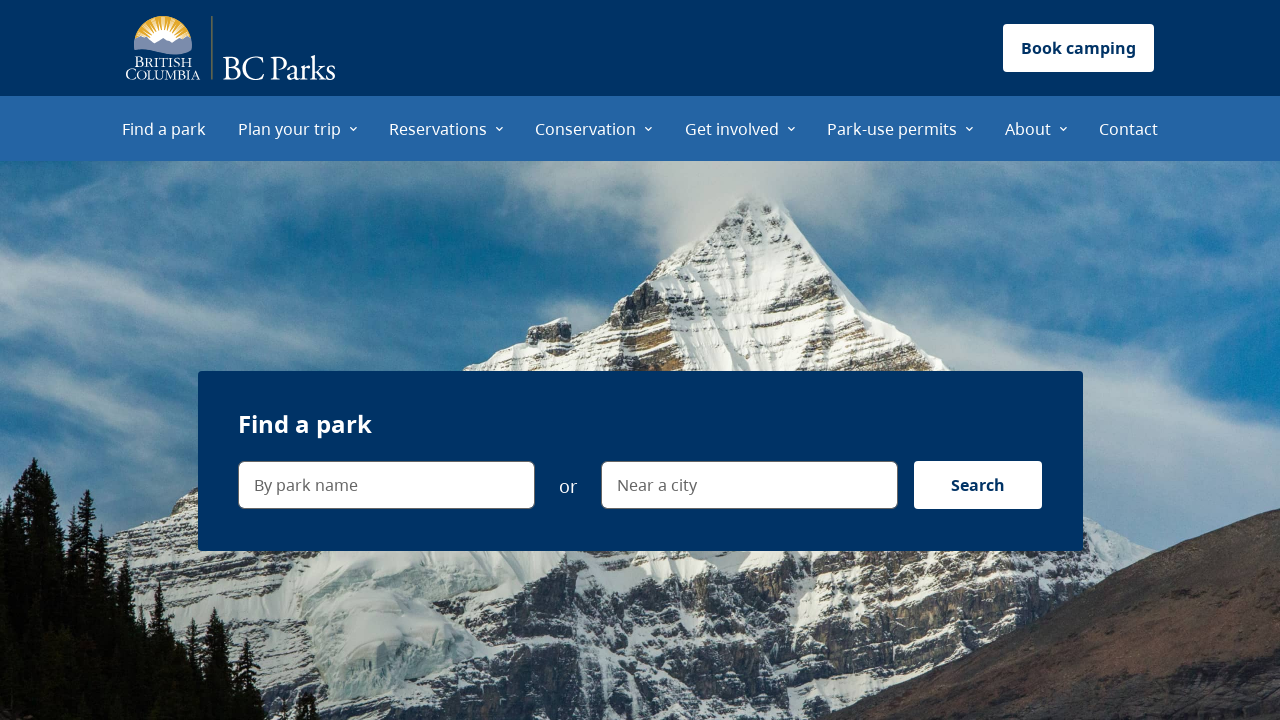

Navigated to home page (https://bcparks.ca/)
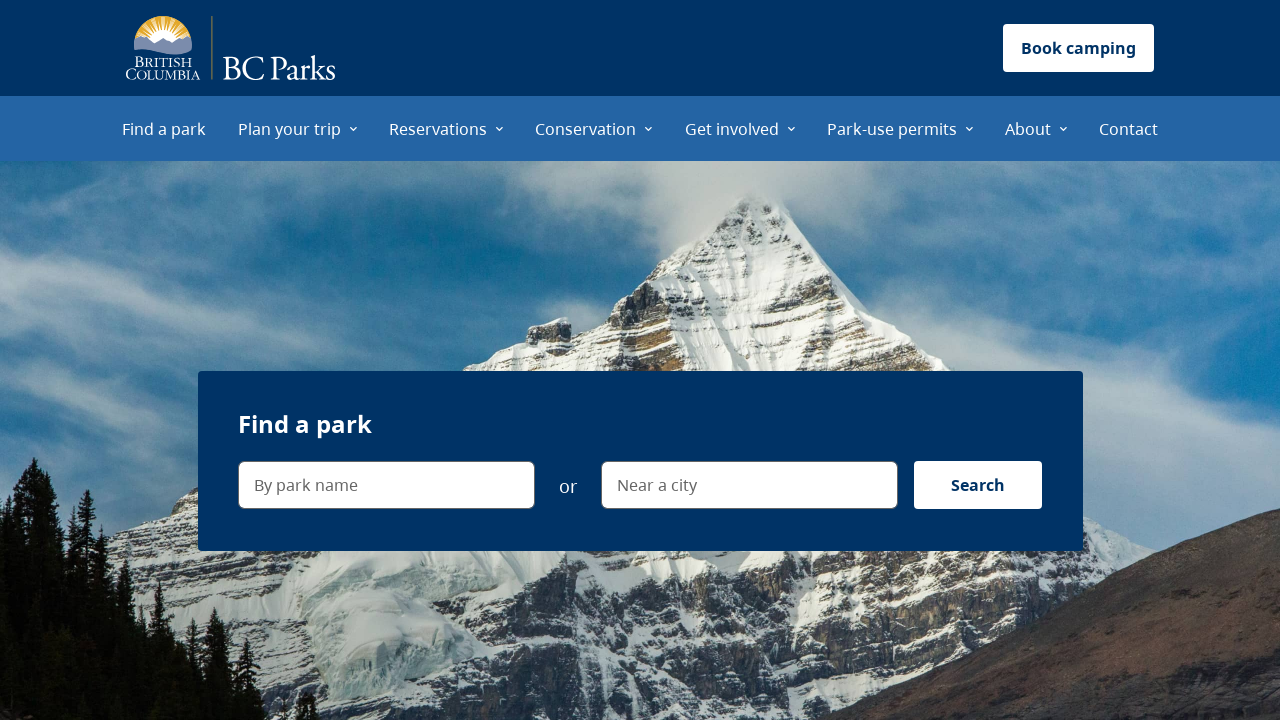

Navigated back to Park operating dates page
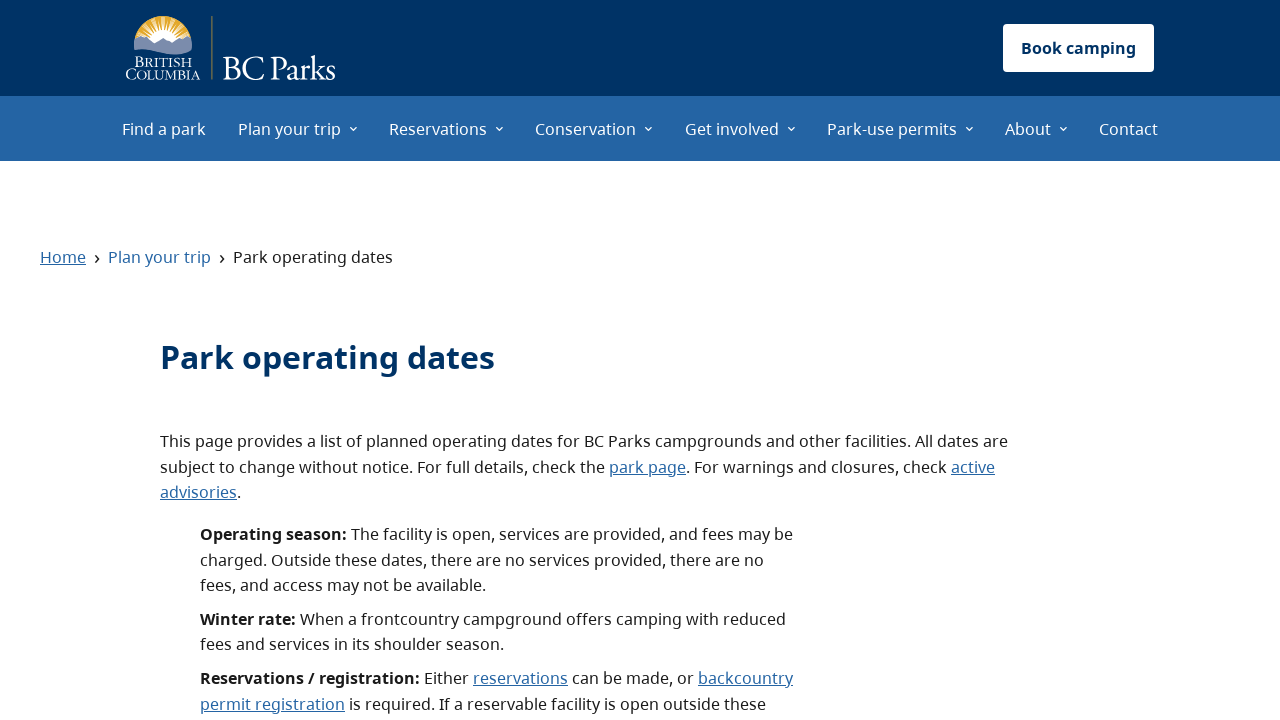

Clicked 'Plan your trip' breadcrumb link at (160, 257) on internal:role=link[name="Plan your trip"i]
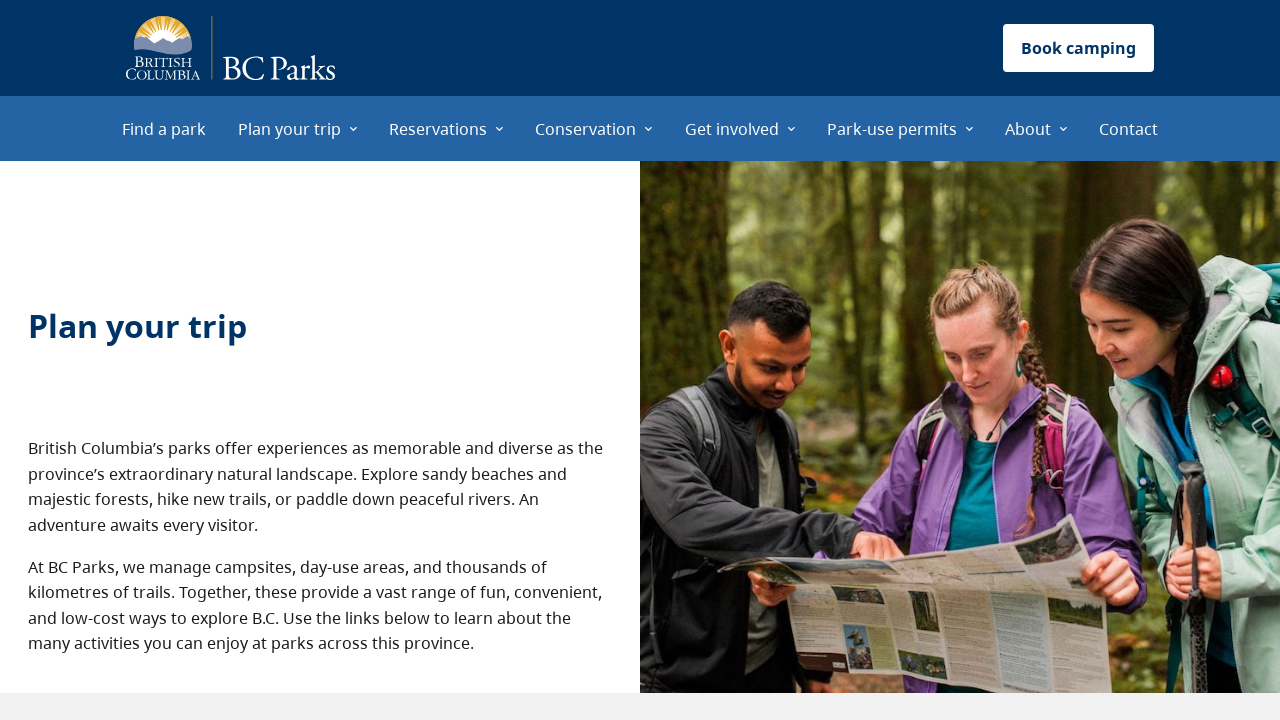

Navigated to Plan your trip page (https://bcparks.ca/plan-your-trip/)
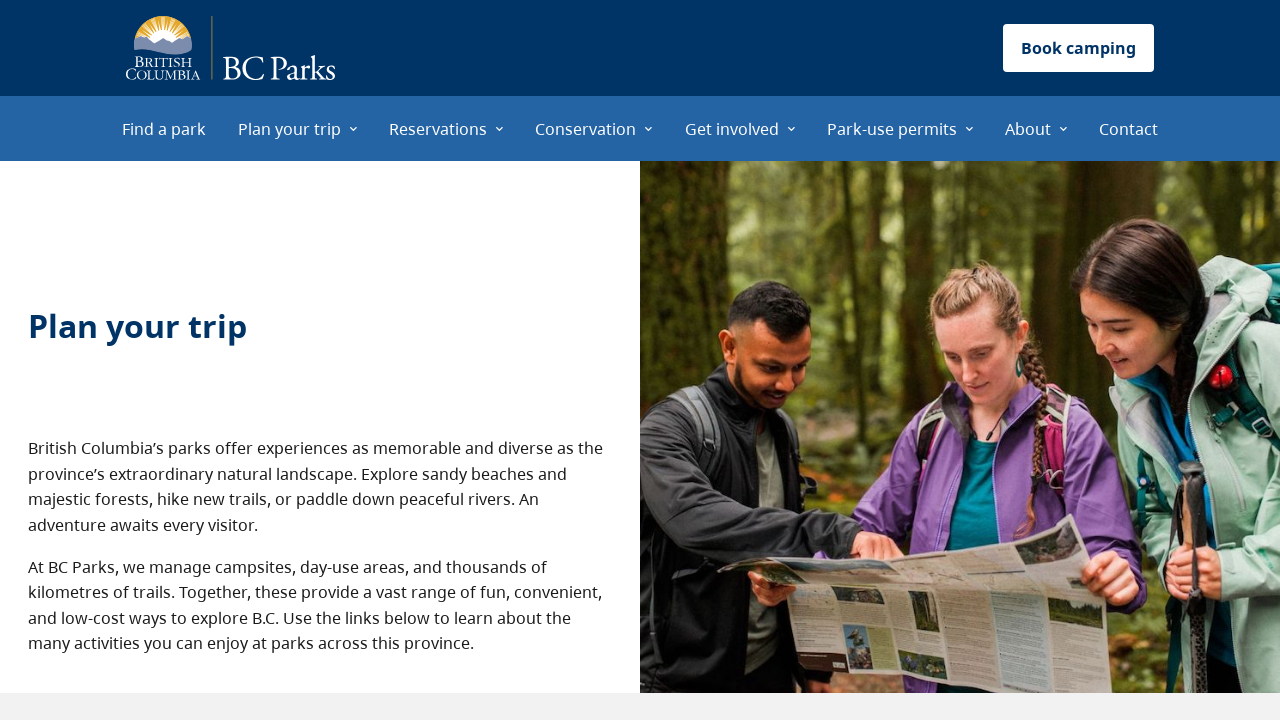

Navigated back to Park operating dates page again
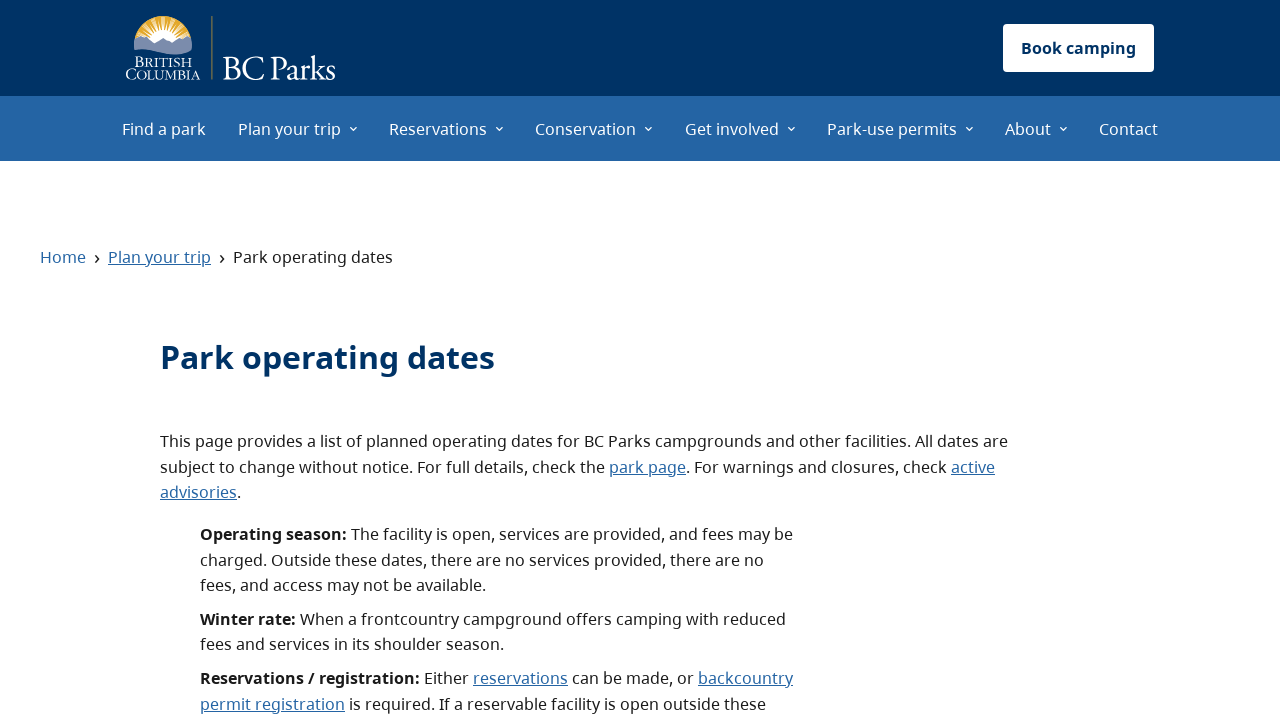

Verified 'Park operating dates' breadcrumb text is visible
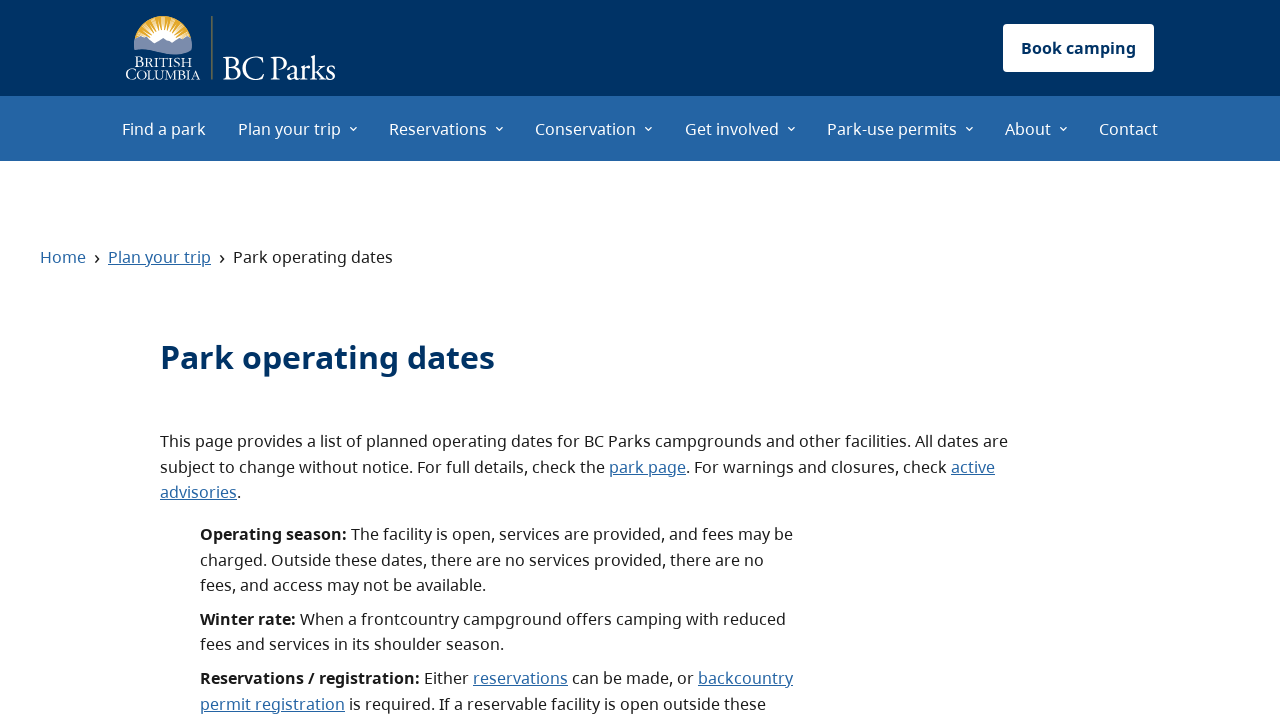

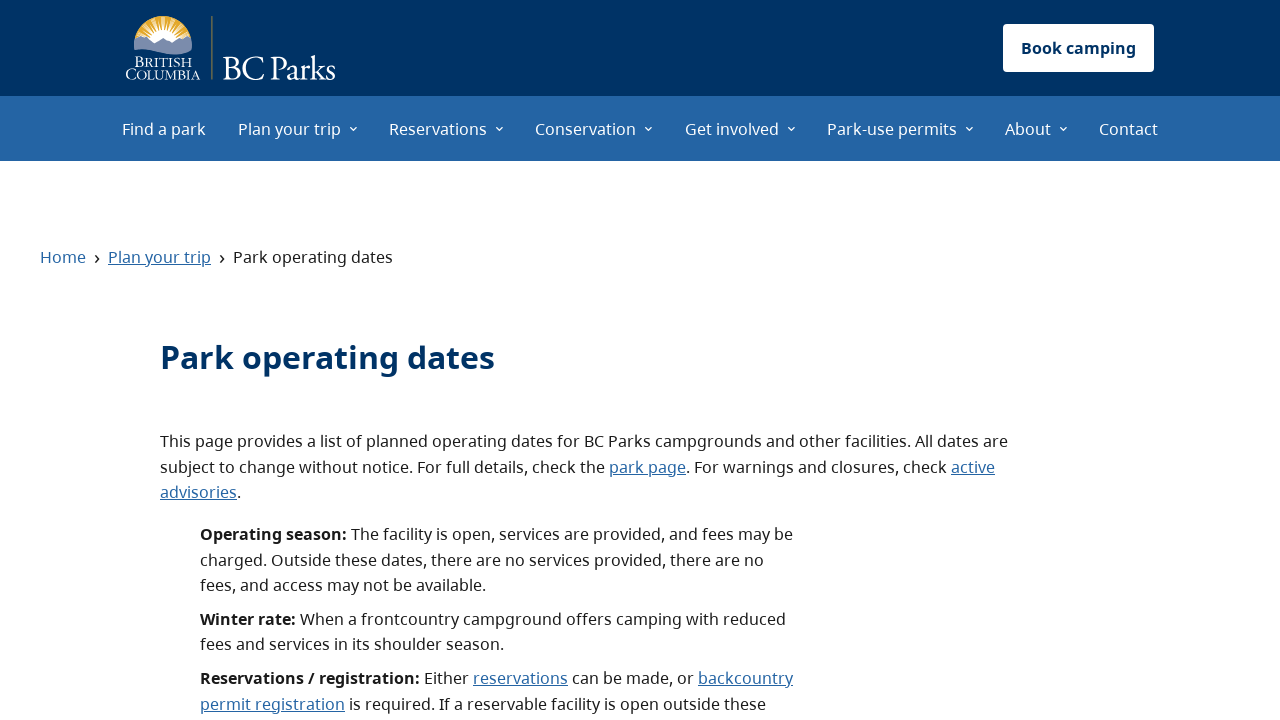